Navigates to a Real Python article and waits for the table of contents to load

Starting URL: https://realpython.com/python-web-scraping-practical-introduction/

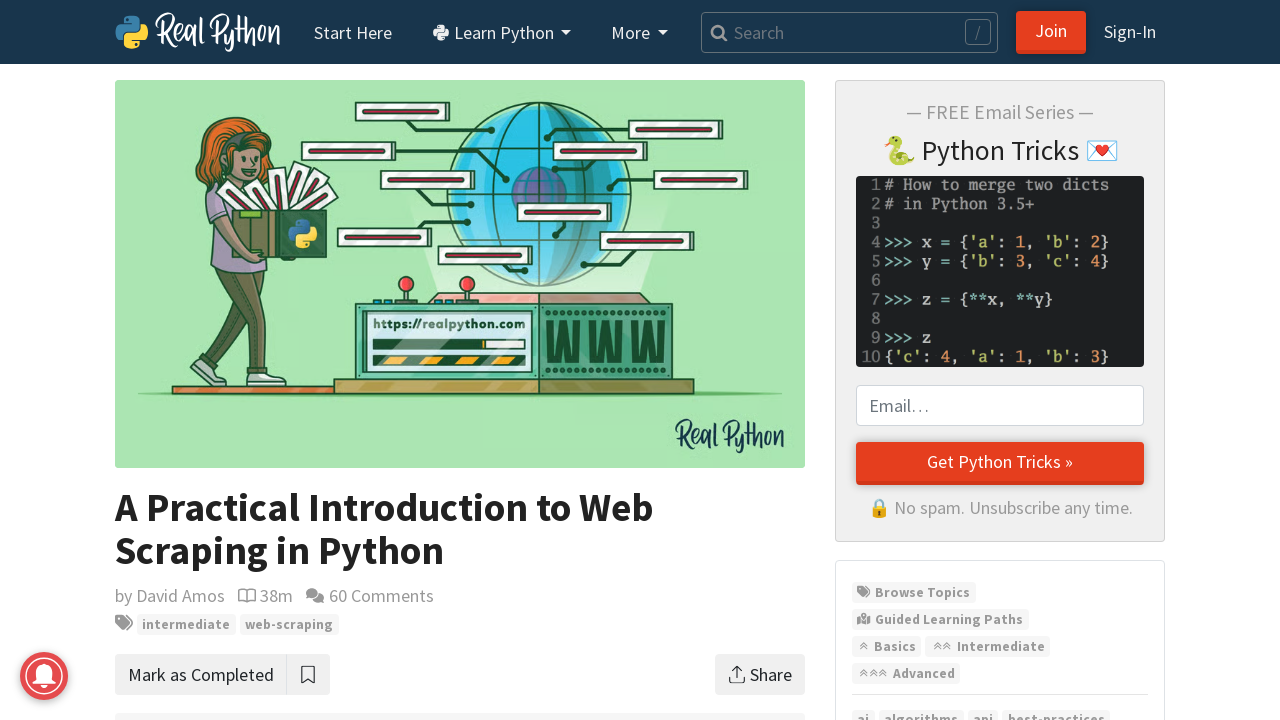

Navigated to Real Python web scraping article
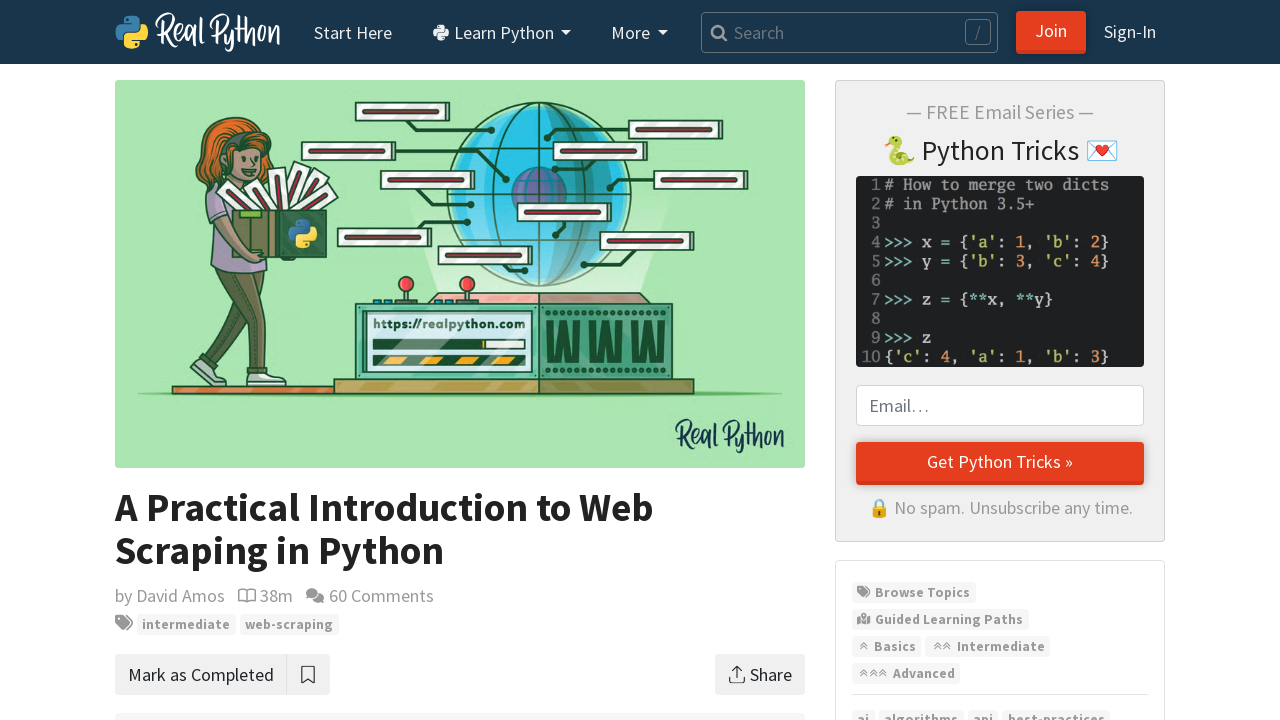

Table of contents loaded and became visible
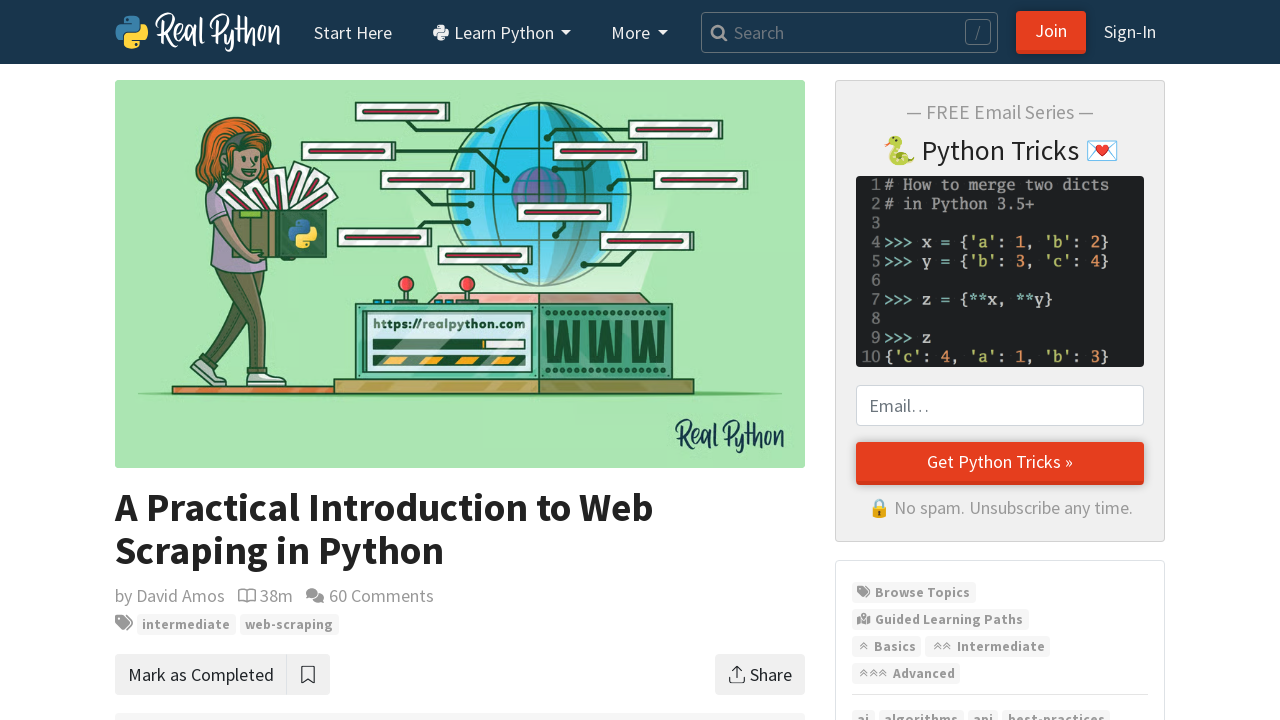

Found 20 table of contents elements
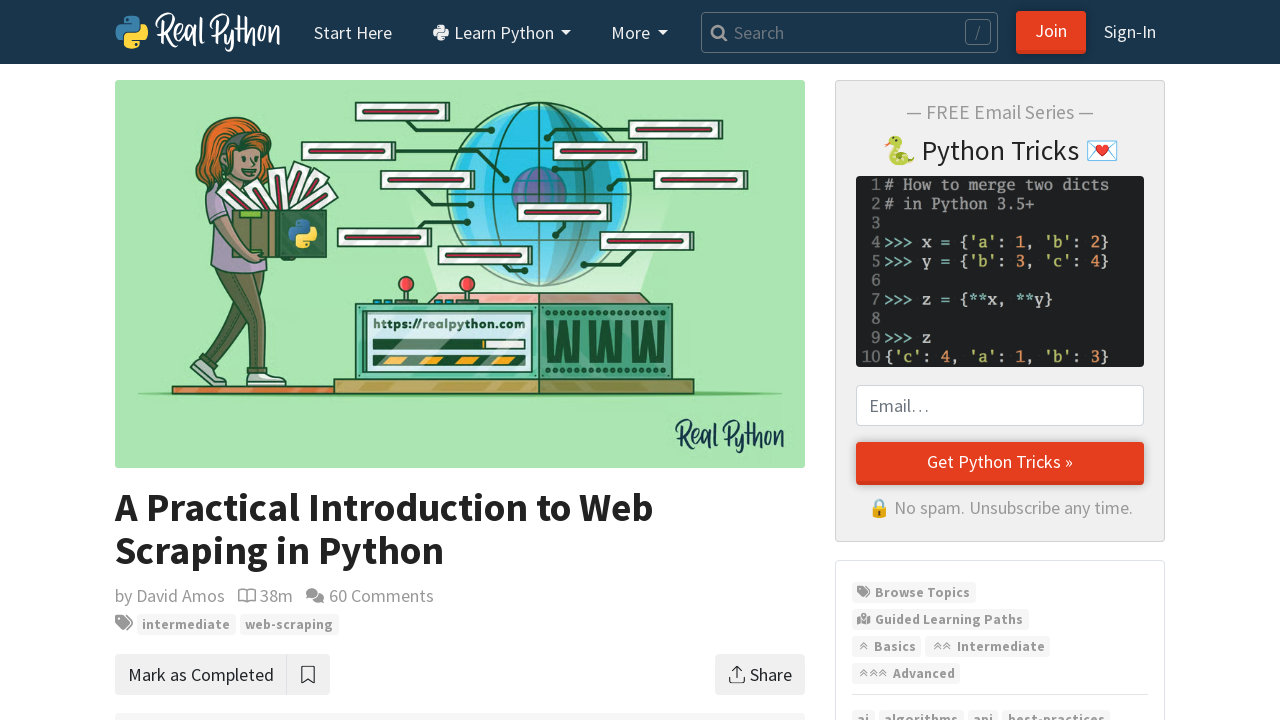

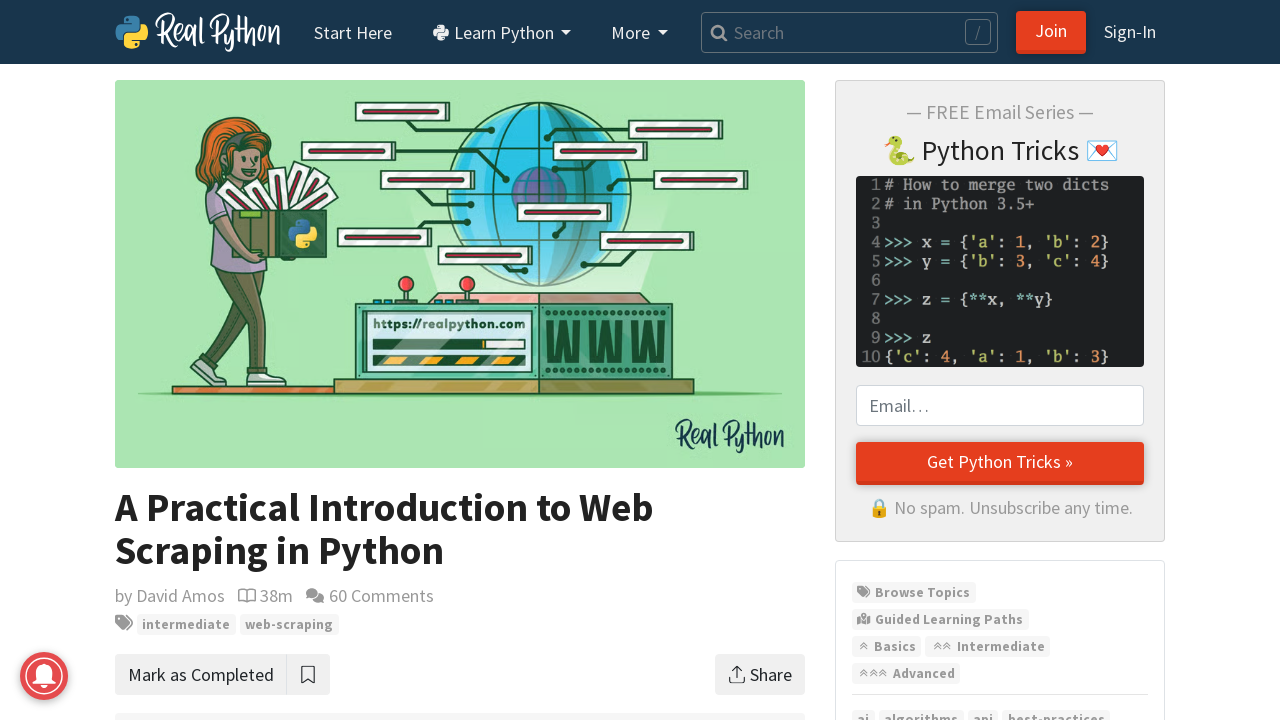